Tests mouse hover actions by navigating to Cydeo practice site, hovering over the CYDEO link, and performing page up keyboard actions to scroll.

Starting URL: https://practice.cydeo.com

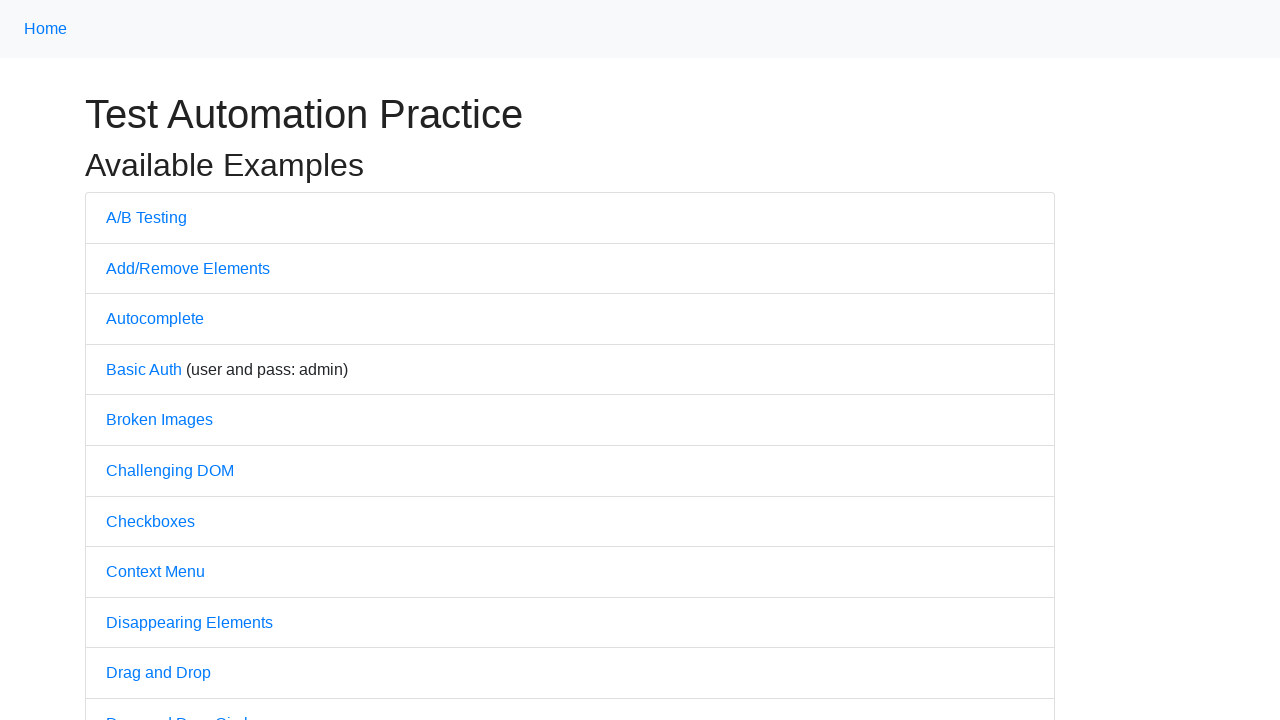

Located CYDEO link element
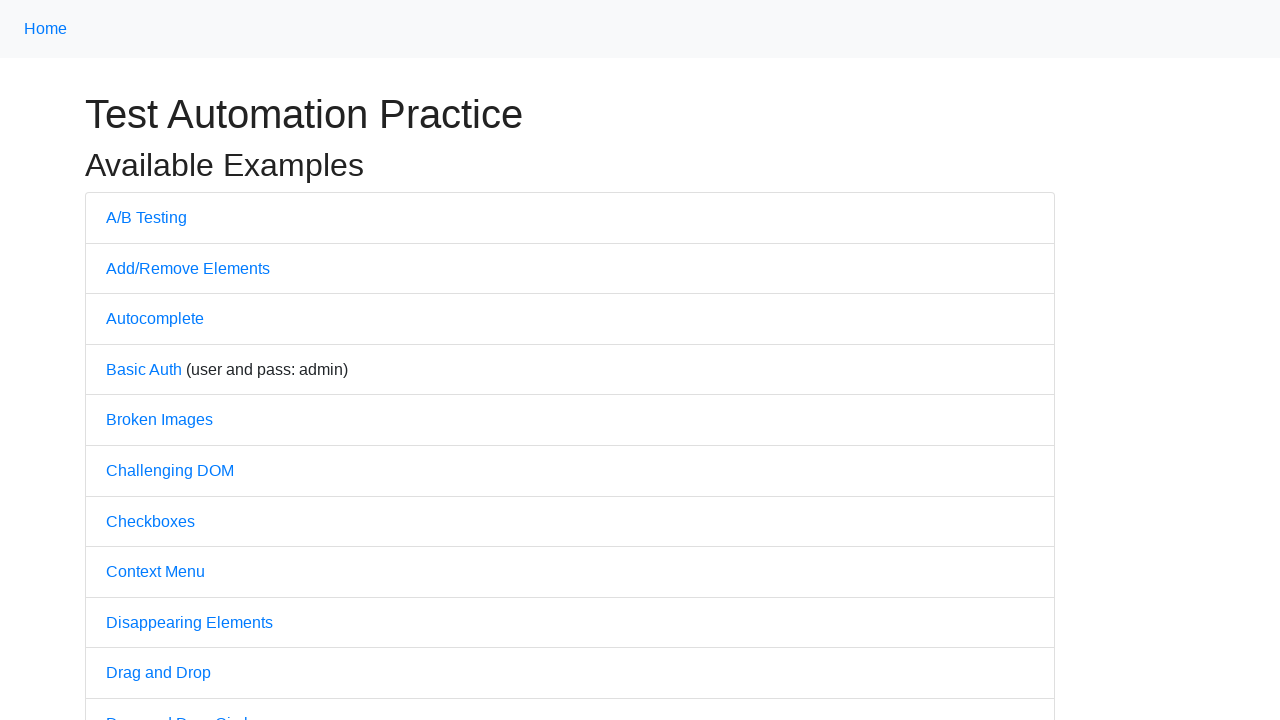

Hovered over CYDEO link at (614, 707) on text=CYDEO
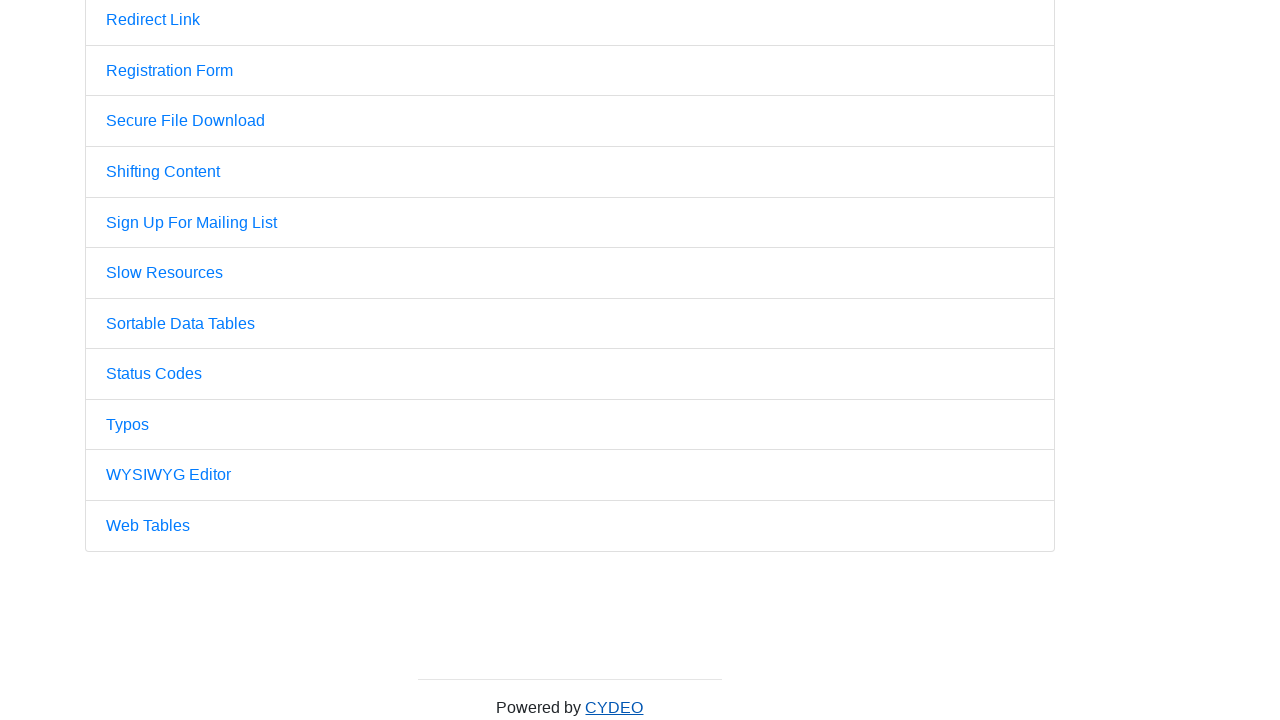

Pressed PageUp to scroll up
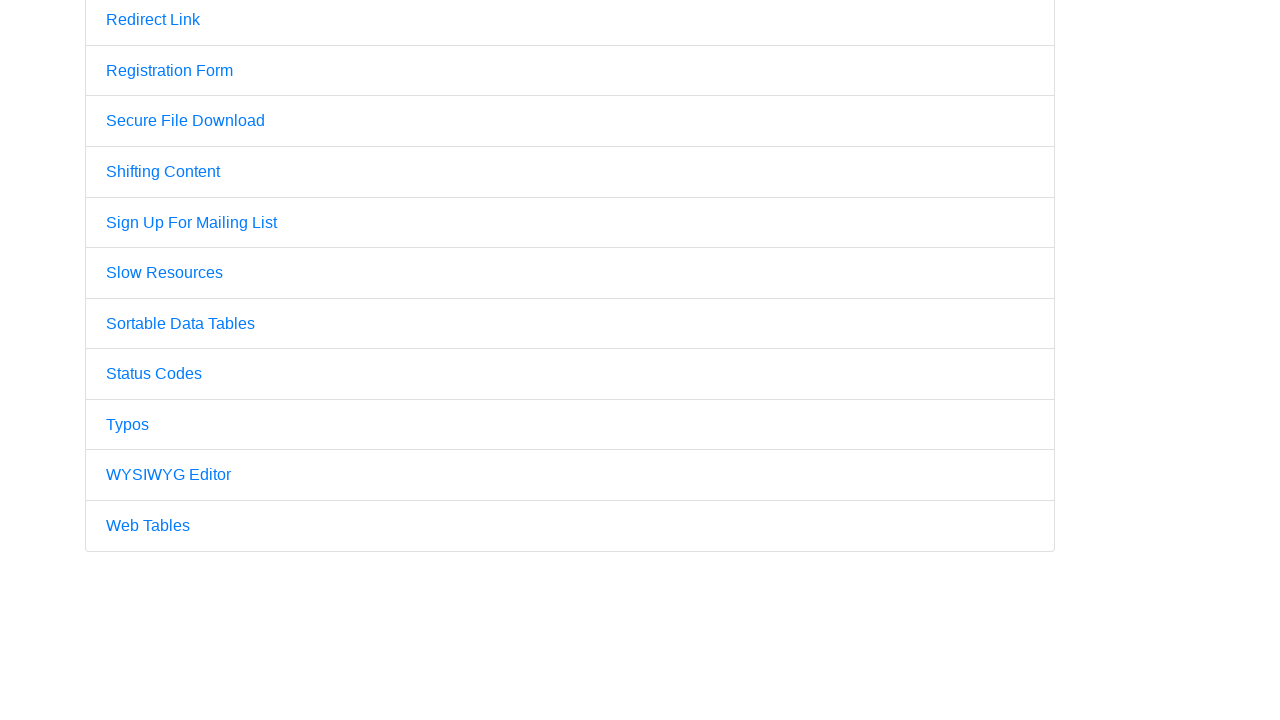

Pressed PageUp again to scroll up further
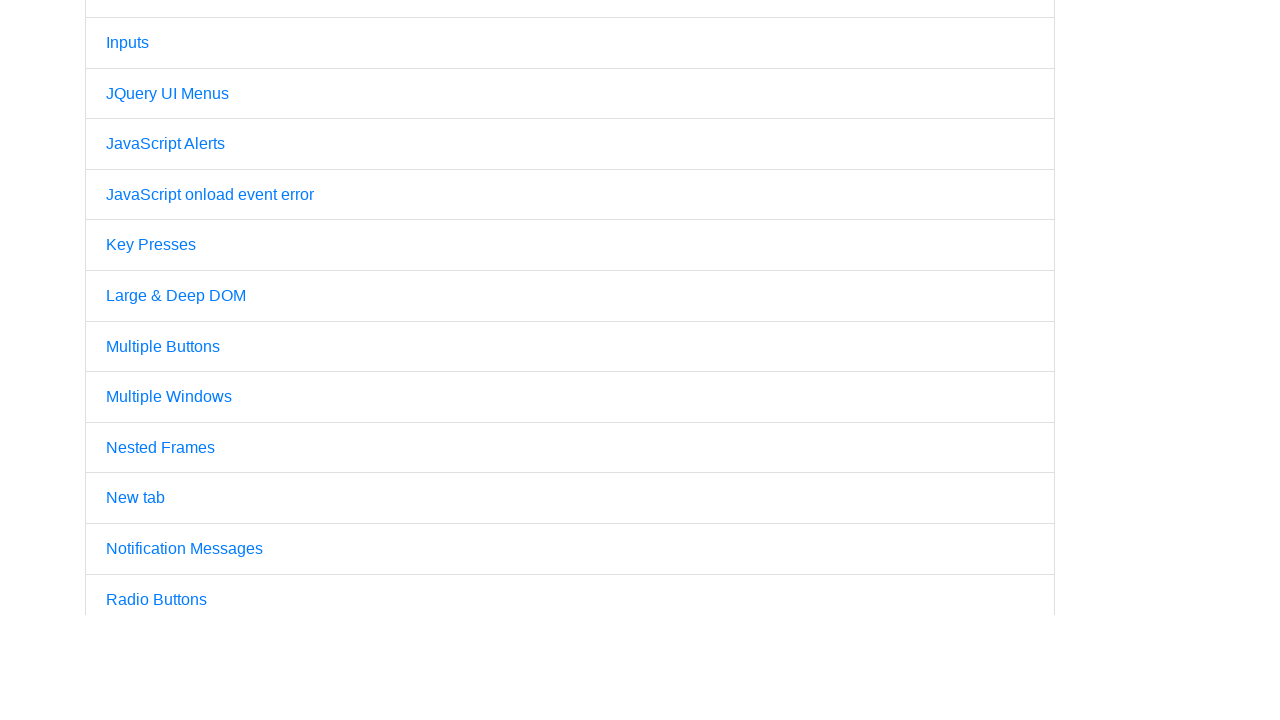

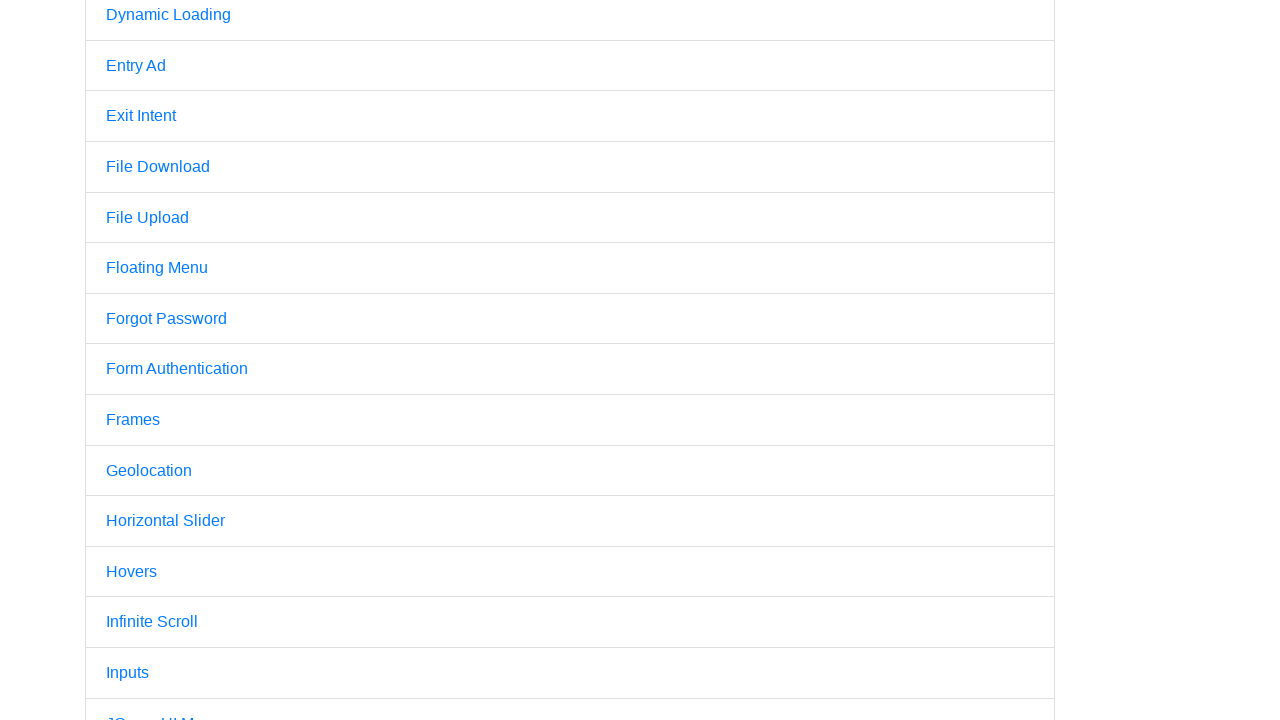